Navigates to Sauce Labs homepage and verifies that links are present on the page

Starting URL: https://saucelabs.com/

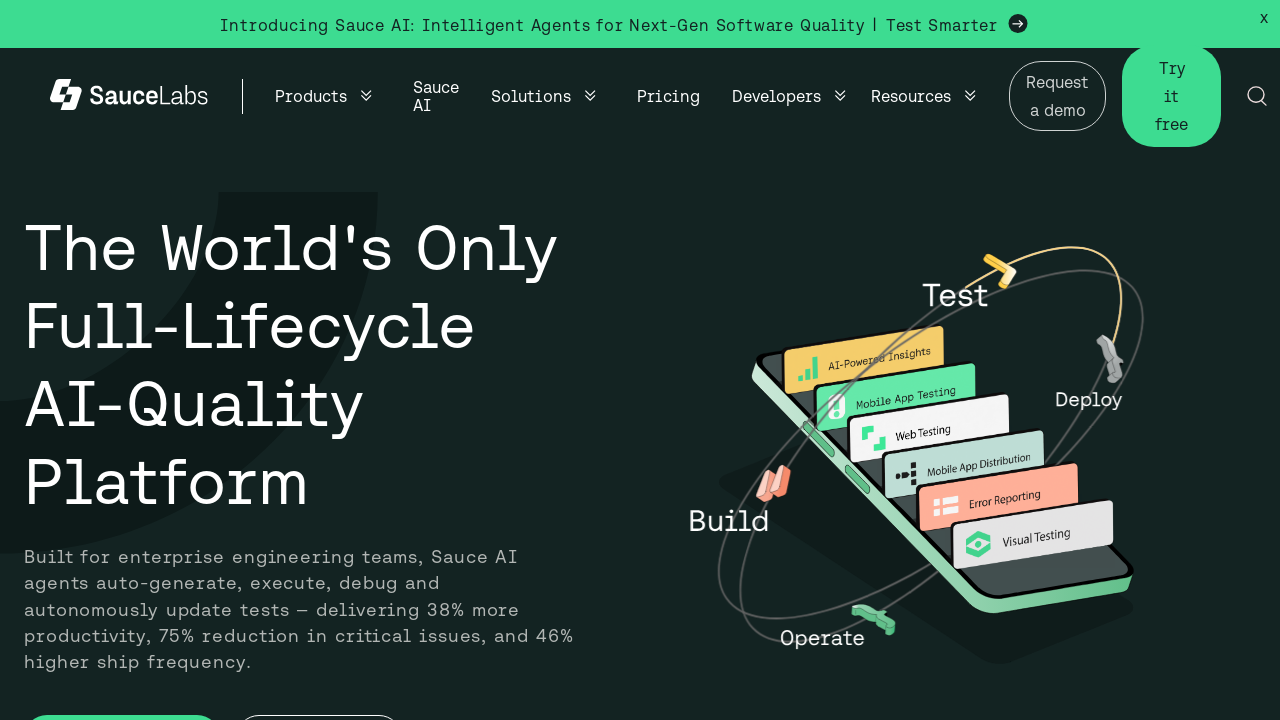

Navigated to Sauce Labs homepage
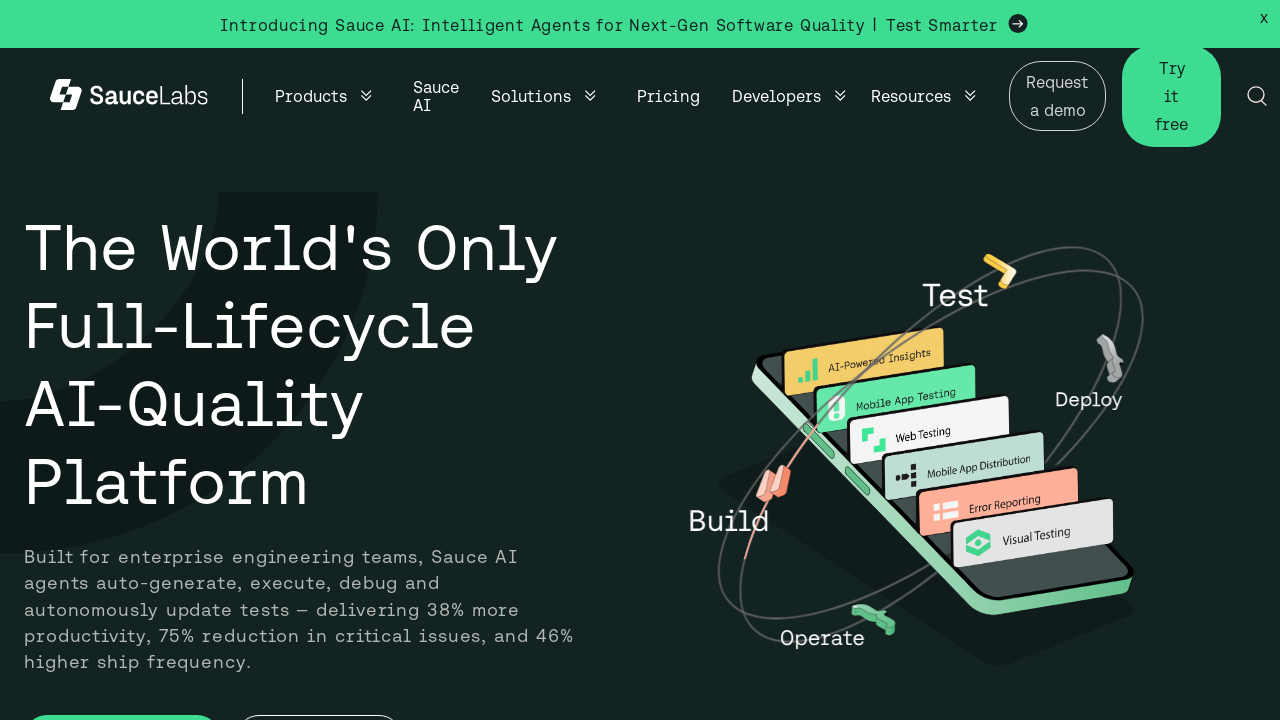

Waited for links to be visible on the page
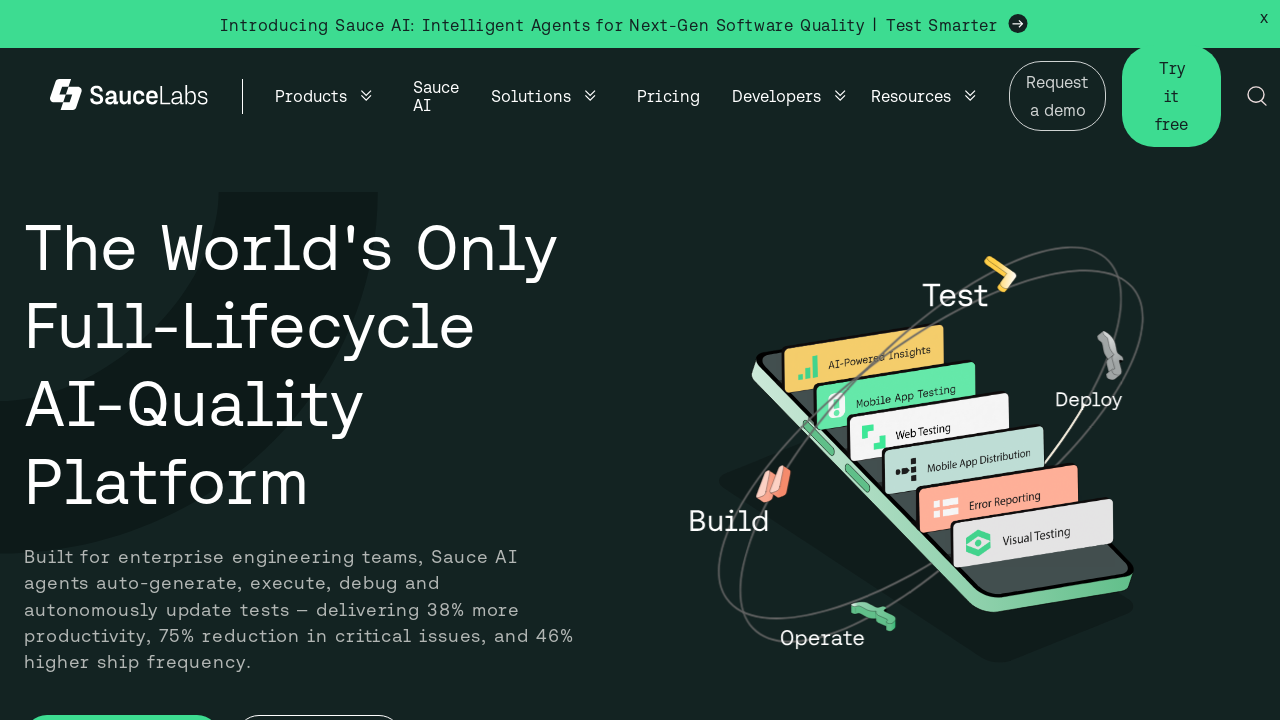

Located 131 links on the page
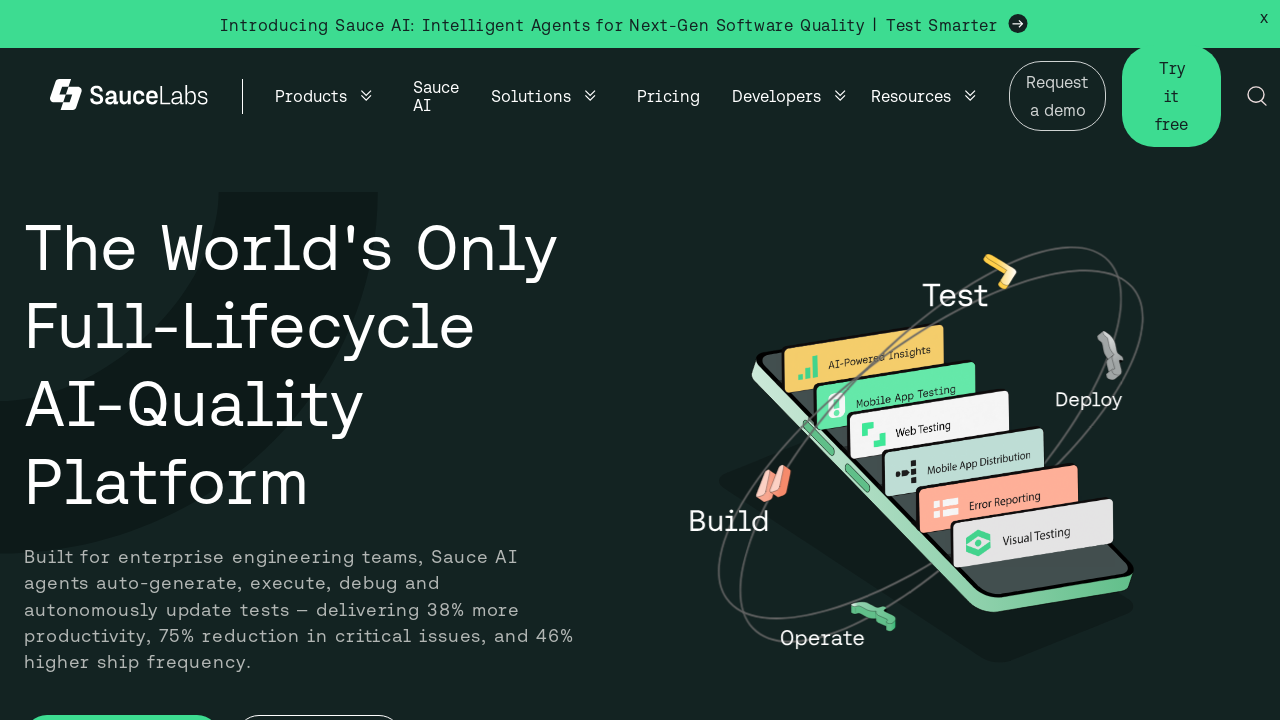

Verified that links are present on the page
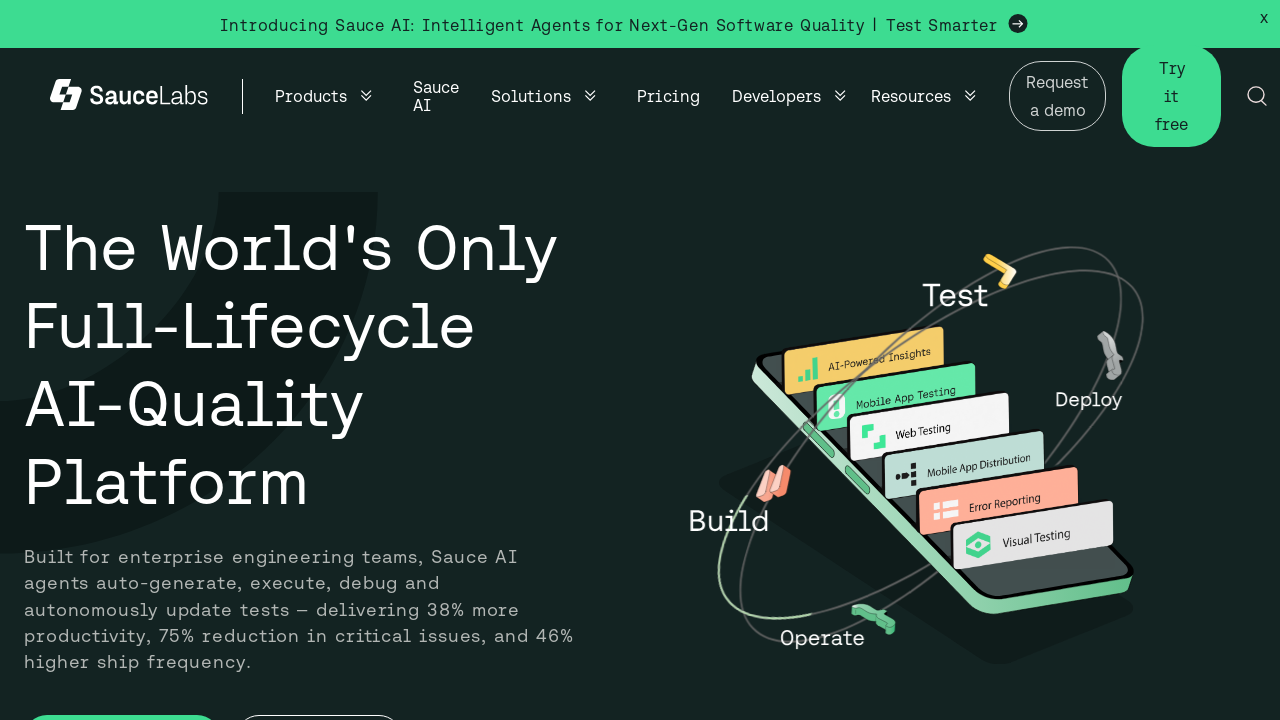

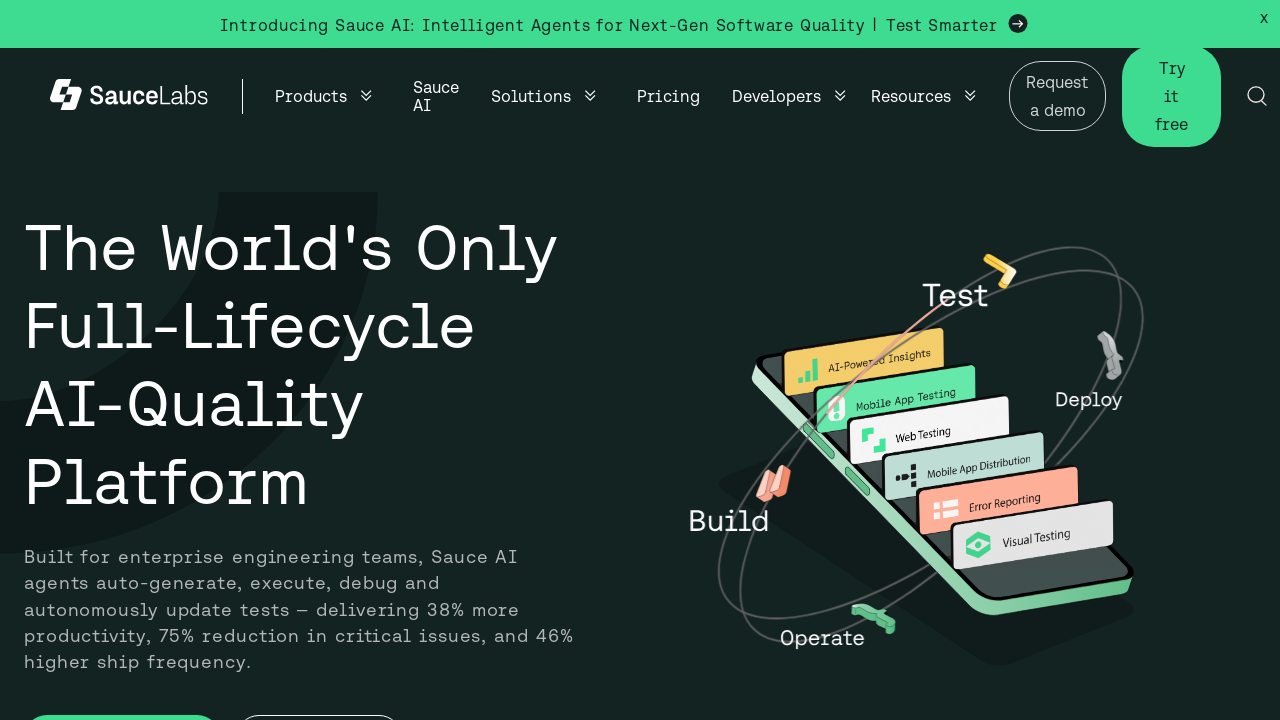